Tests drag and drop functionality using click-hold-move-release approach on jQuery UI demo page

Starting URL: https://jqueryui.com/droppable/

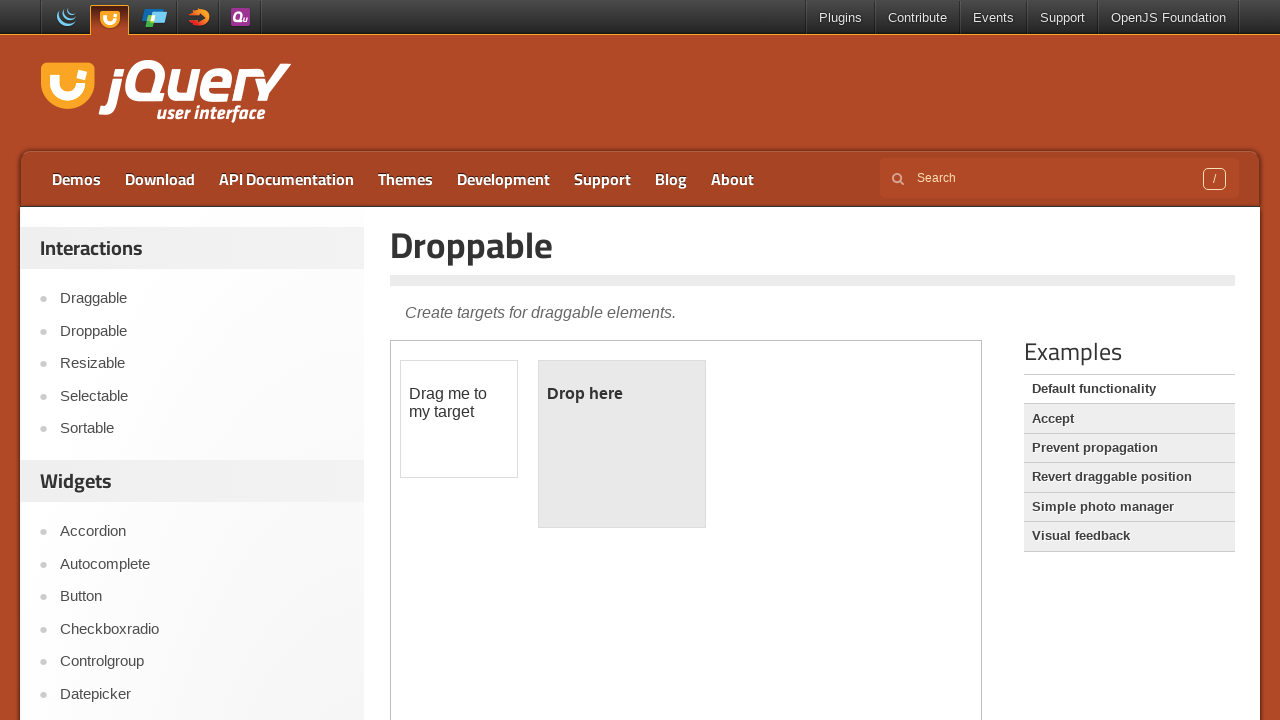

Located demo iframe on jQuery UI droppable page
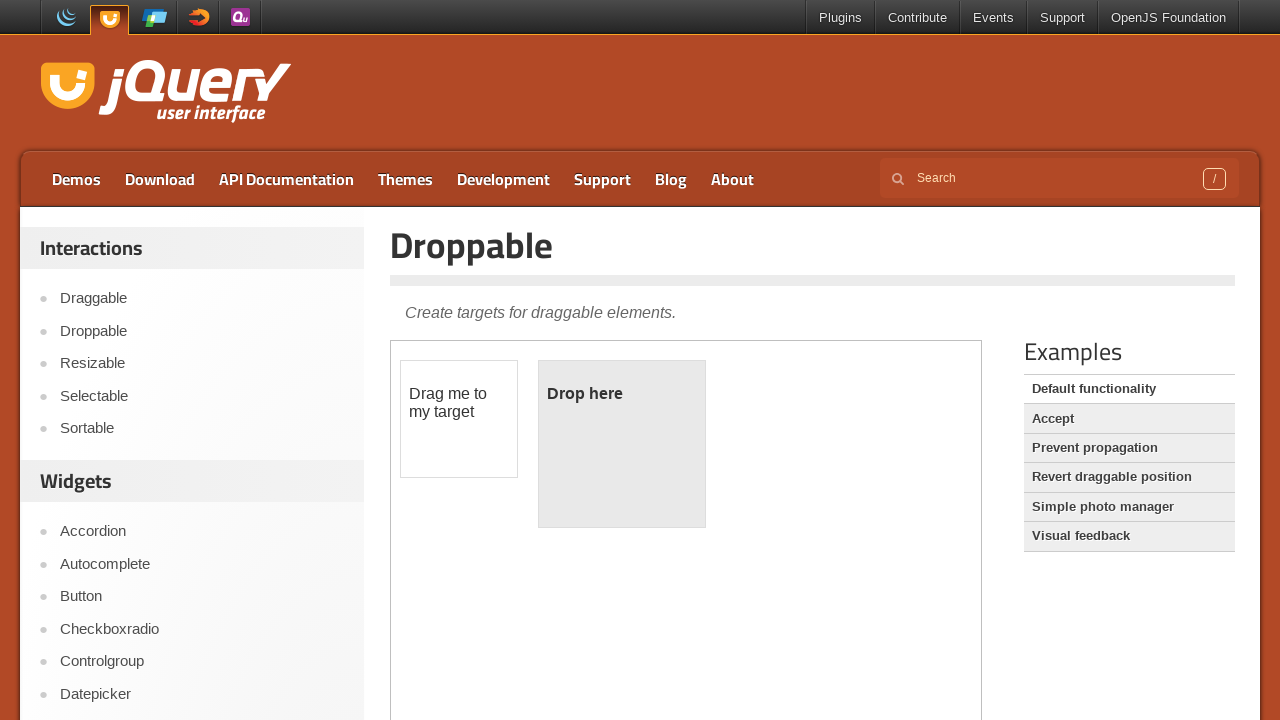

Located draggable element with ID 'draggable'
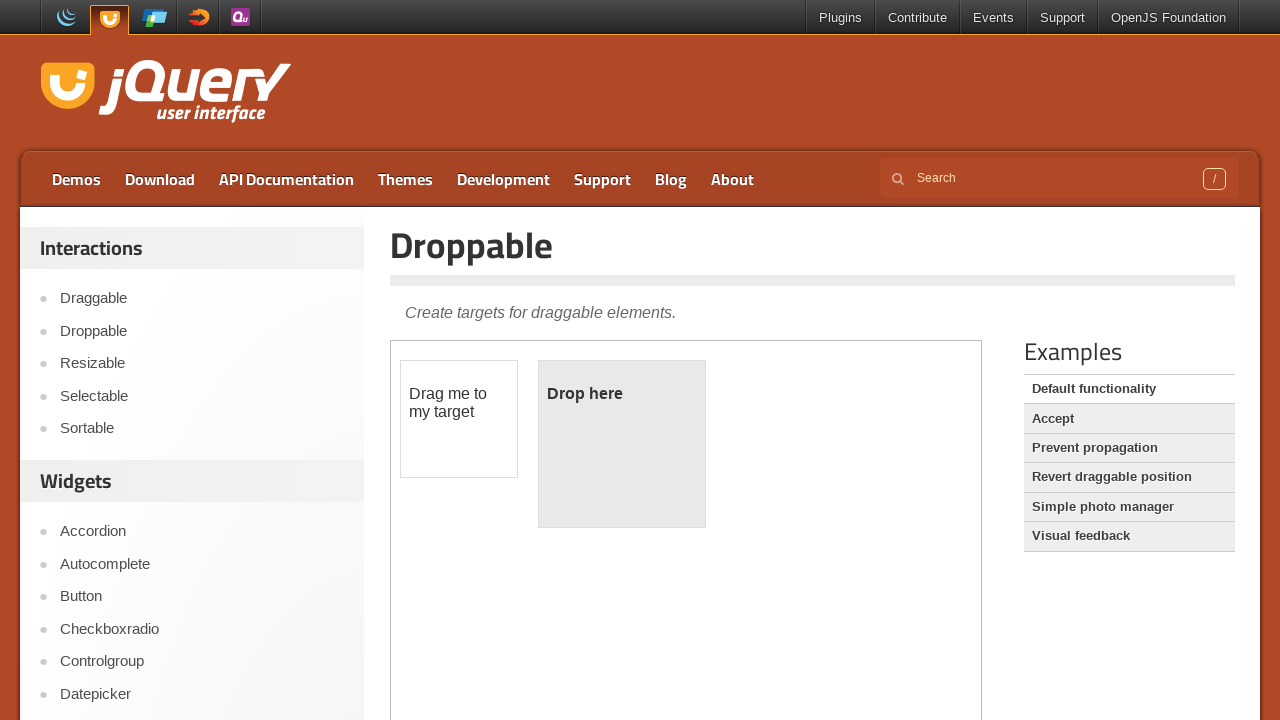

Located droppable element with ID 'droppable'
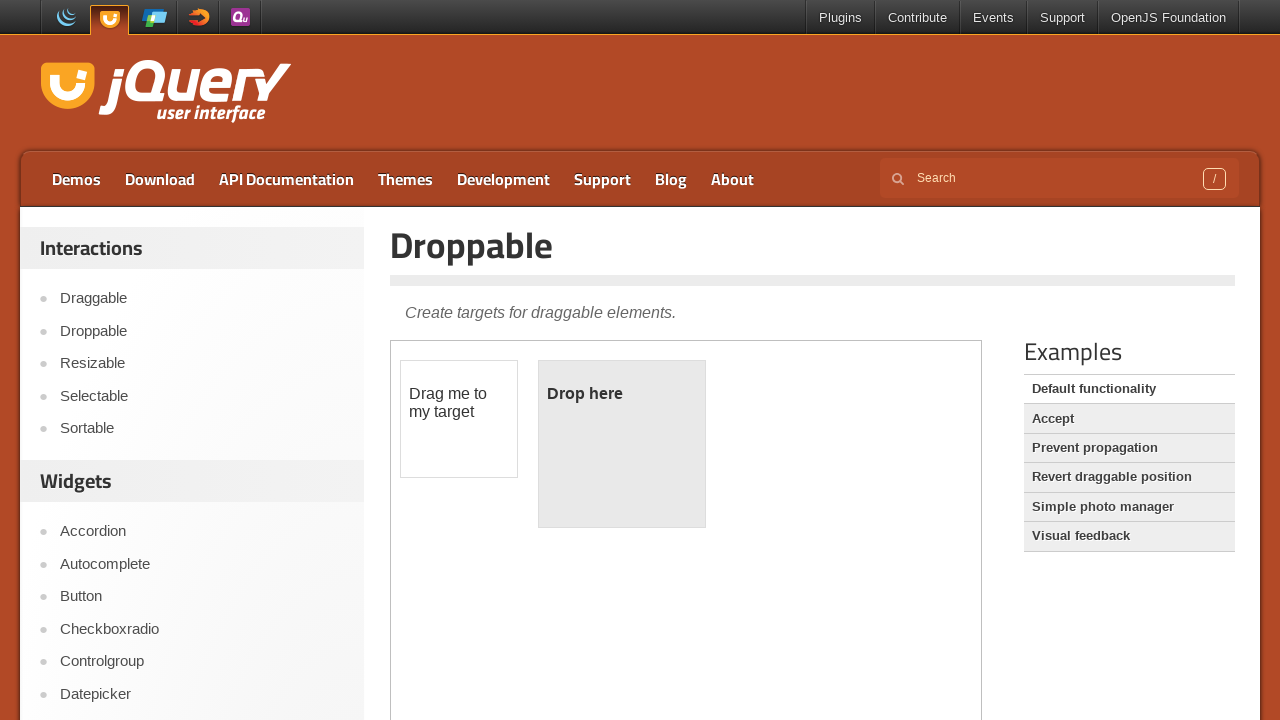

Dragged and dropped draggable element onto droppable element at (622, 444)
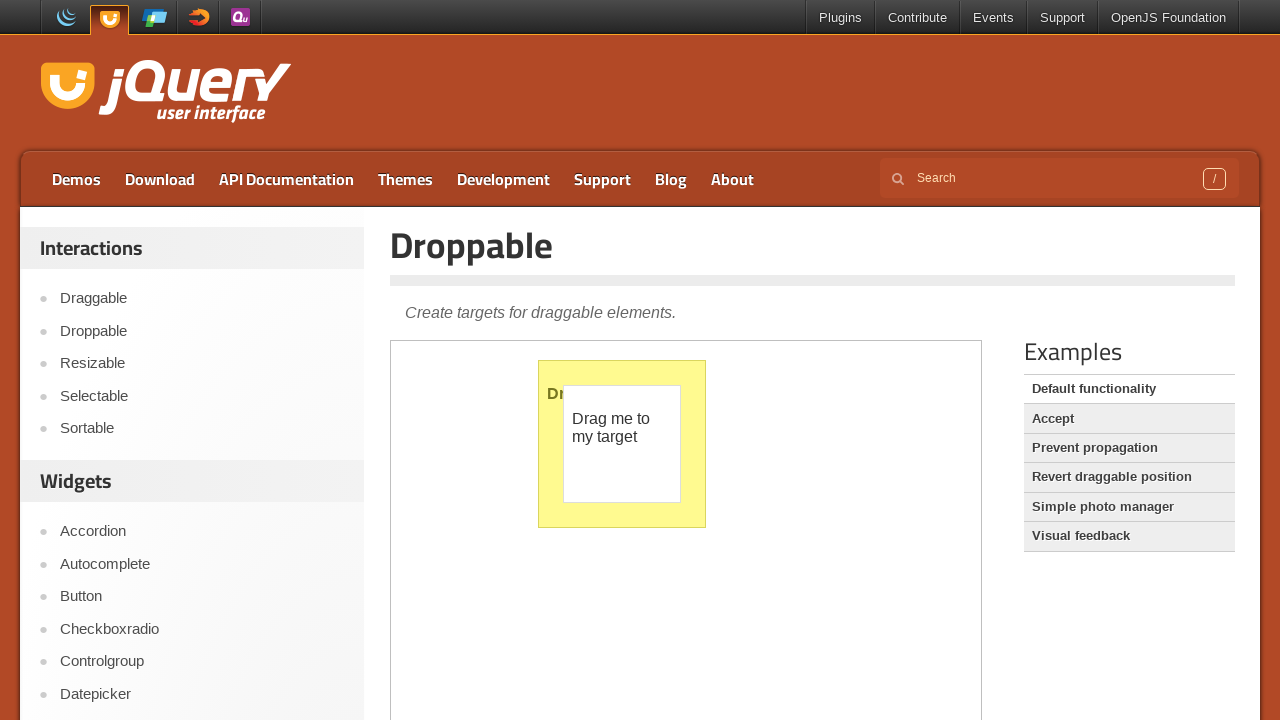

Verified droppable element contains text 'Dropped!' indicating successful drop
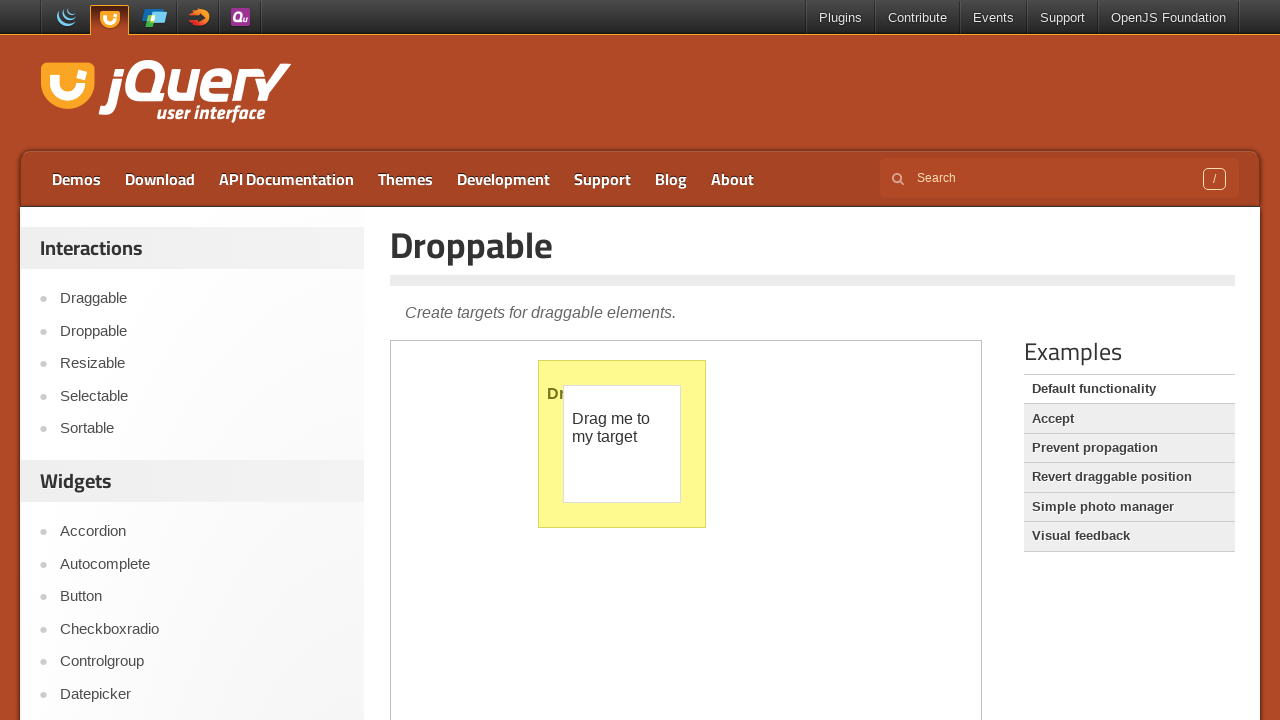

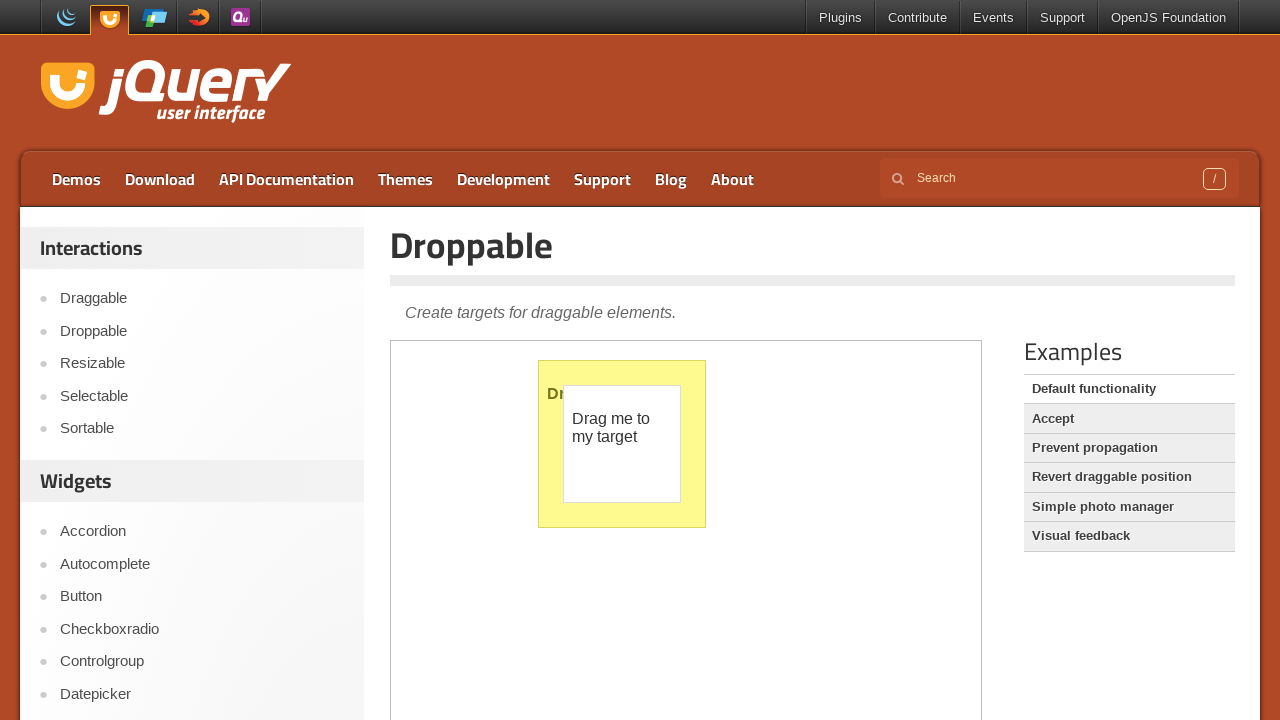